Tests clearing the complete state of all items by toggling the mark all checkbox

Starting URL: https://demo.playwright.dev/todomvc

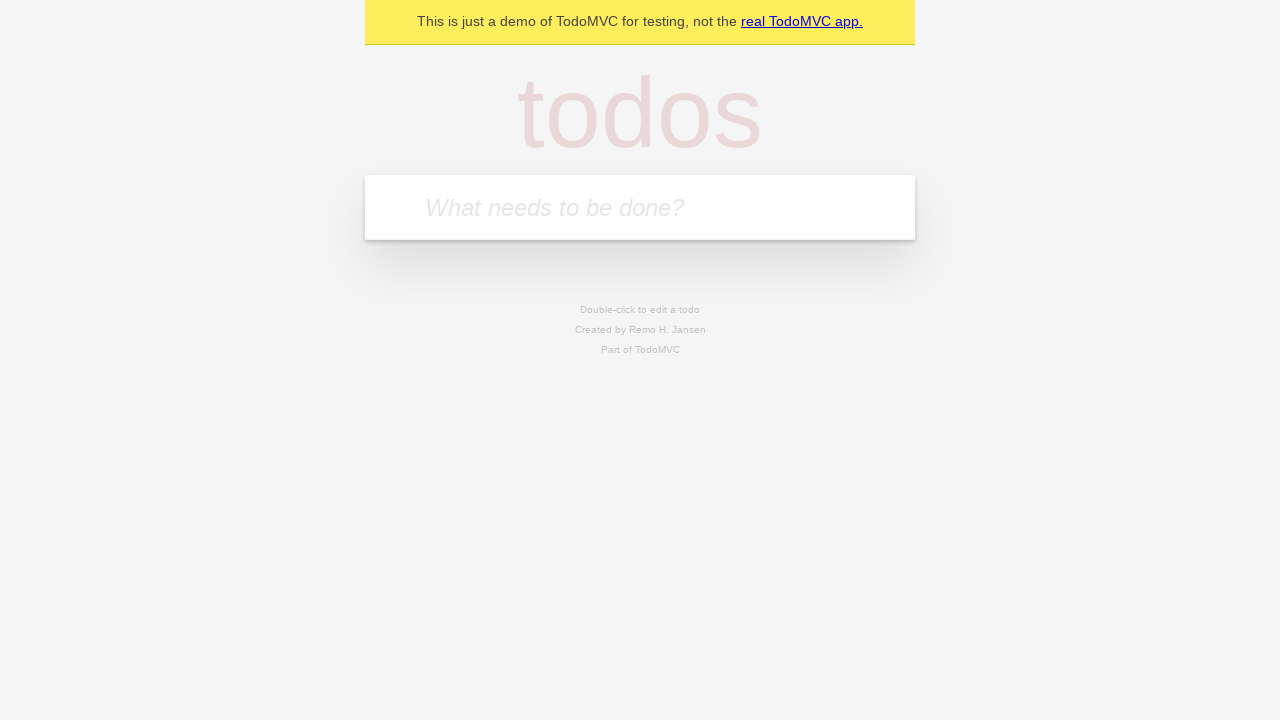

Filled todo input with 'buy some cheese' on internal:attr=[placeholder="What needs to be done?"i]
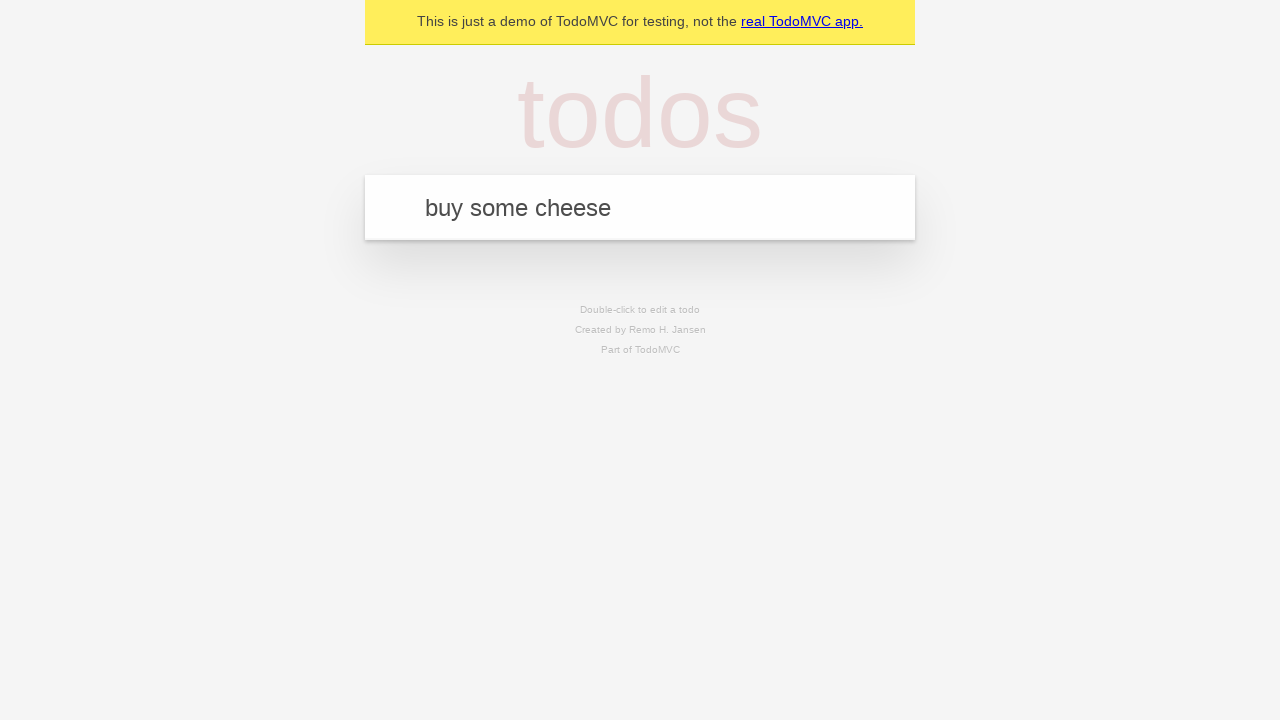

Pressed Enter to create first todo item on internal:attr=[placeholder="What needs to be done?"i]
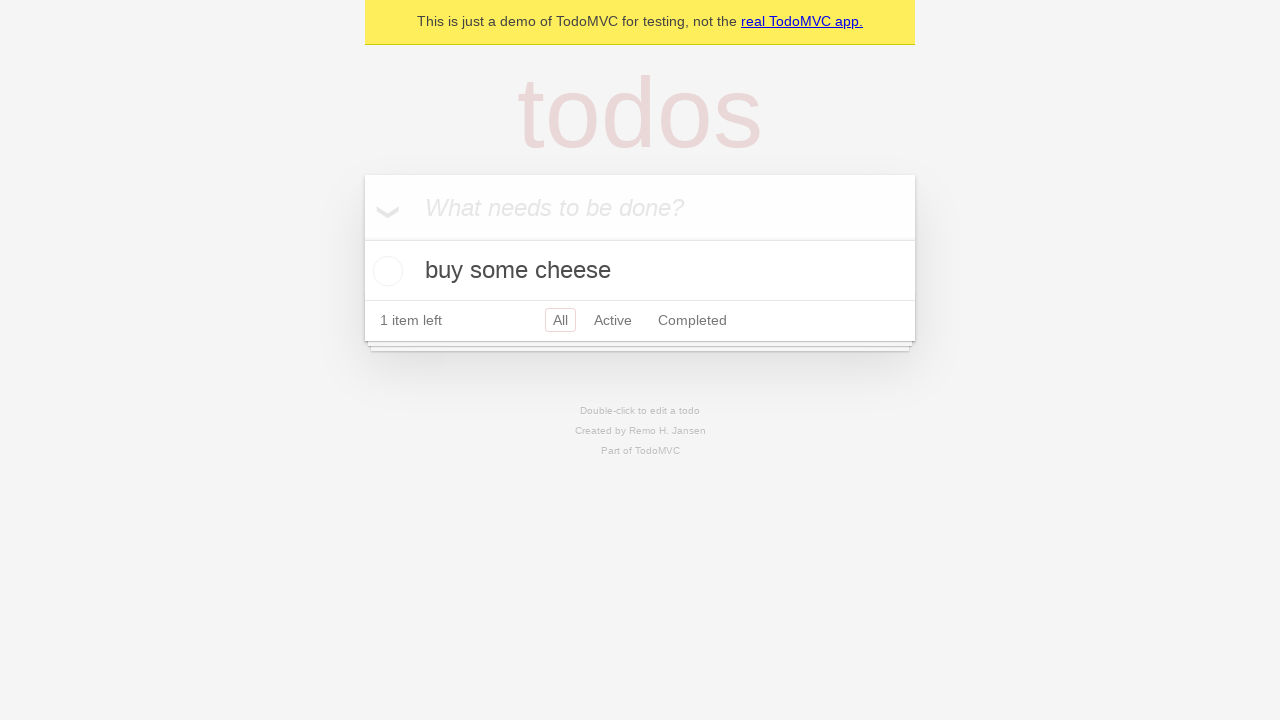

Filled todo input with 'feed the cat' on internal:attr=[placeholder="What needs to be done?"i]
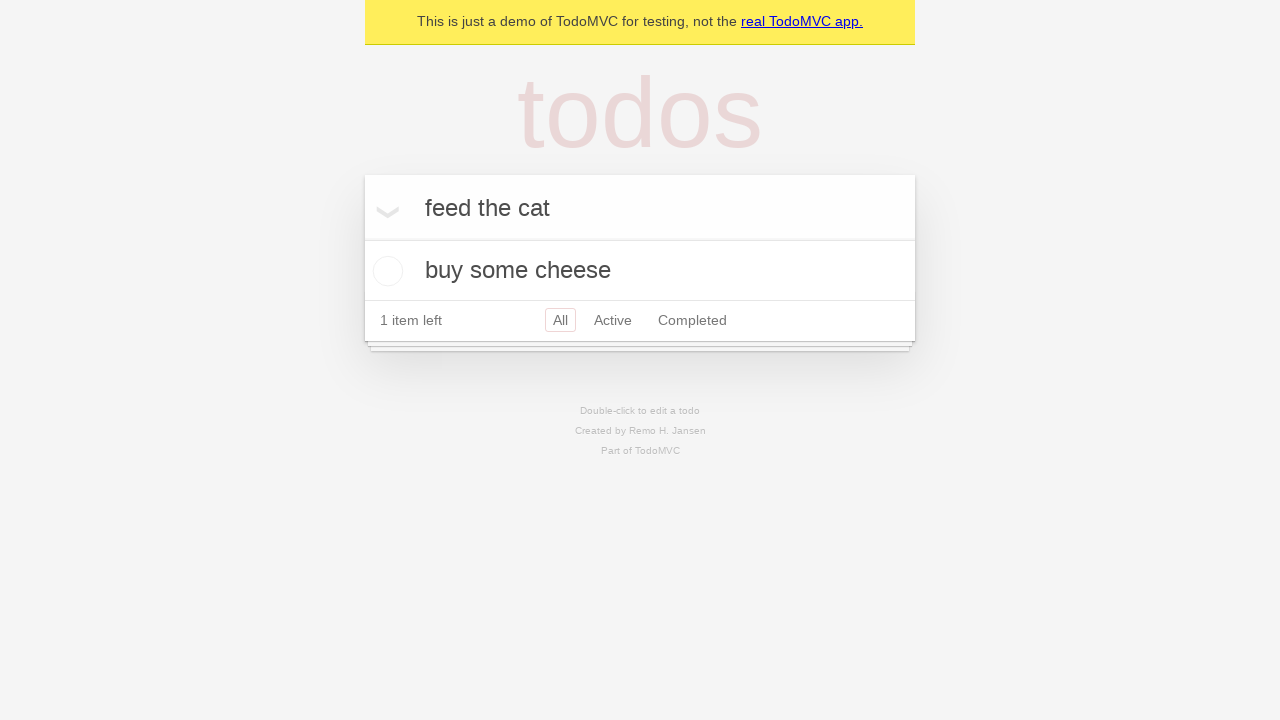

Pressed Enter to create second todo item on internal:attr=[placeholder="What needs to be done?"i]
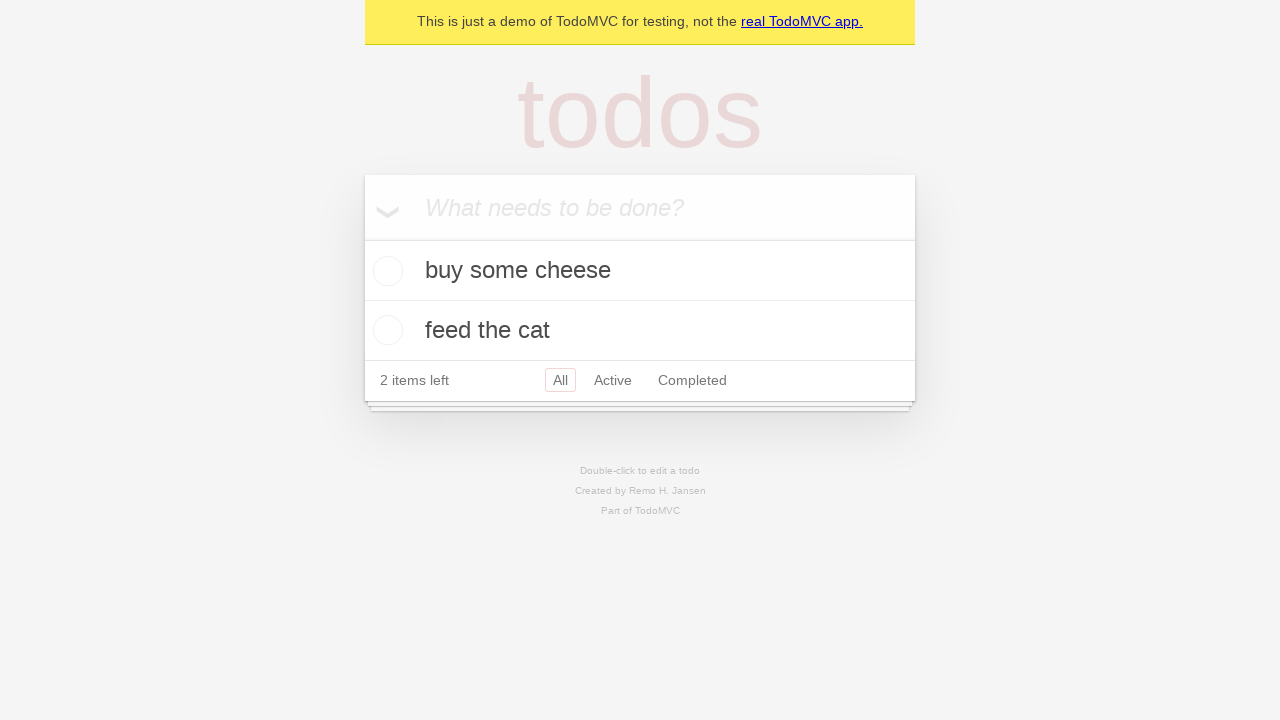

Filled todo input with 'book a doctors appointment' on internal:attr=[placeholder="What needs to be done?"i]
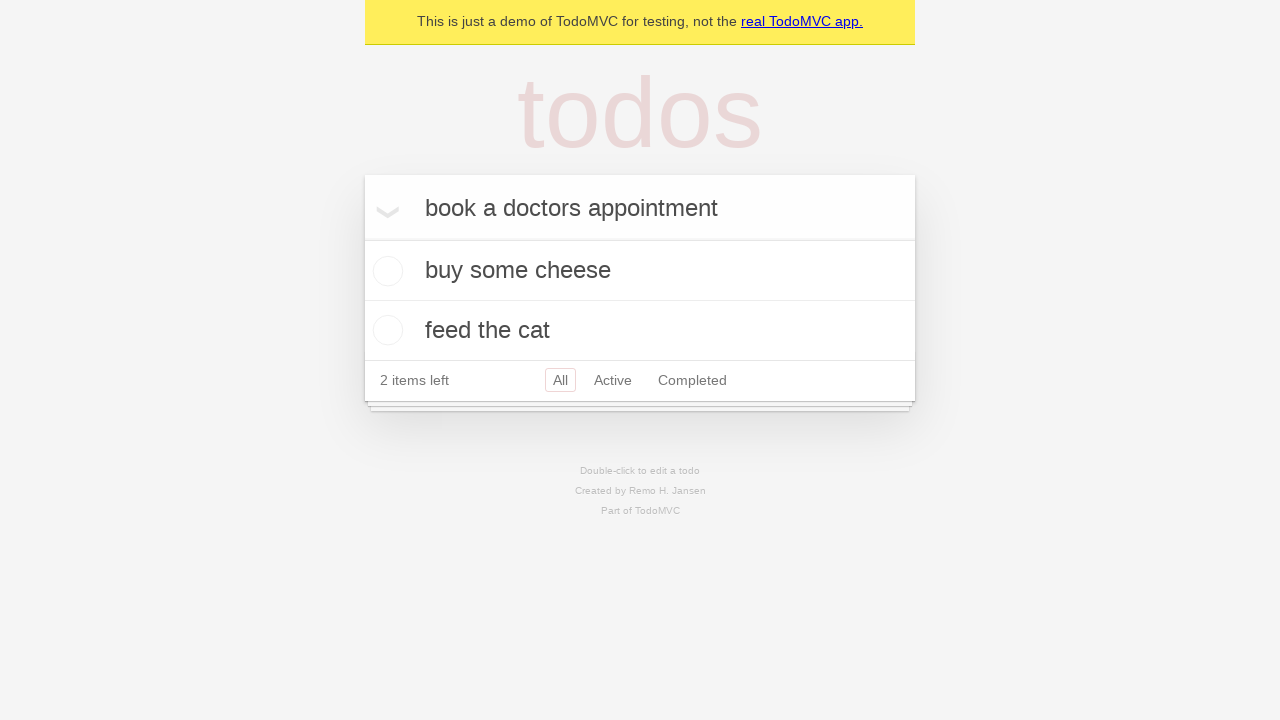

Pressed Enter to create third todo item on internal:attr=[placeholder="What needs to be done?"i]
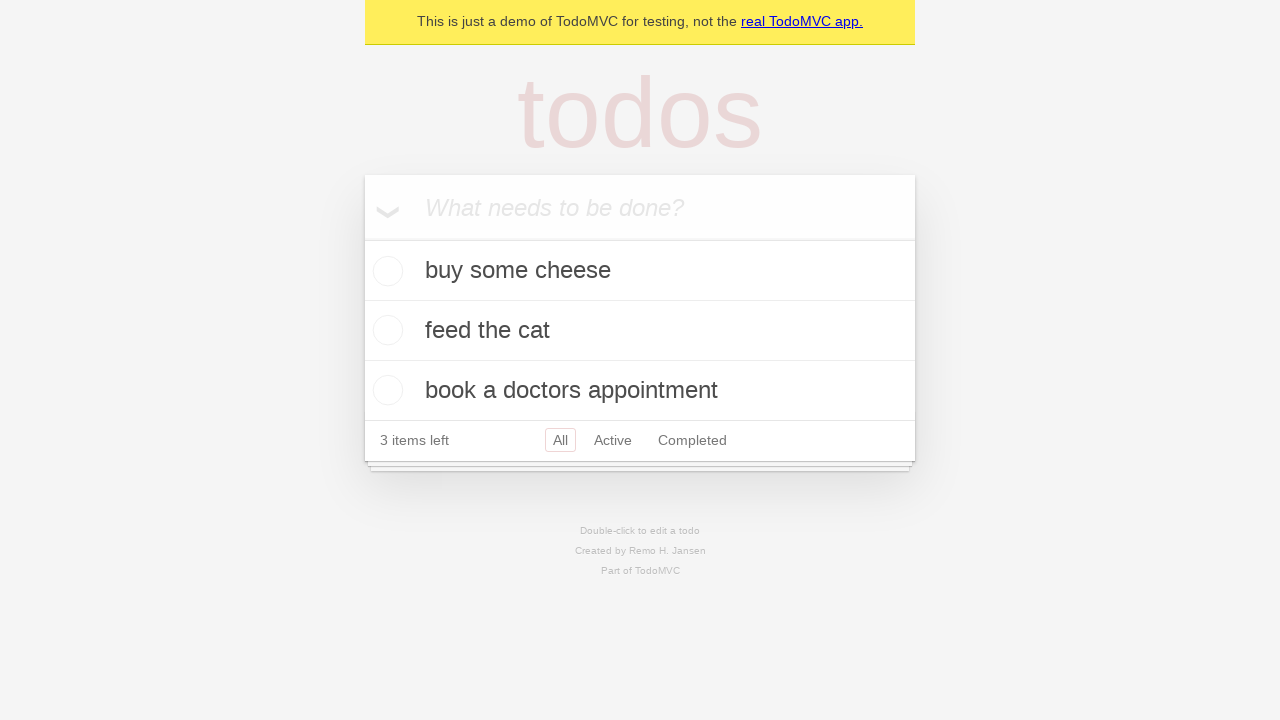

Waited for todo items to load in the DOM
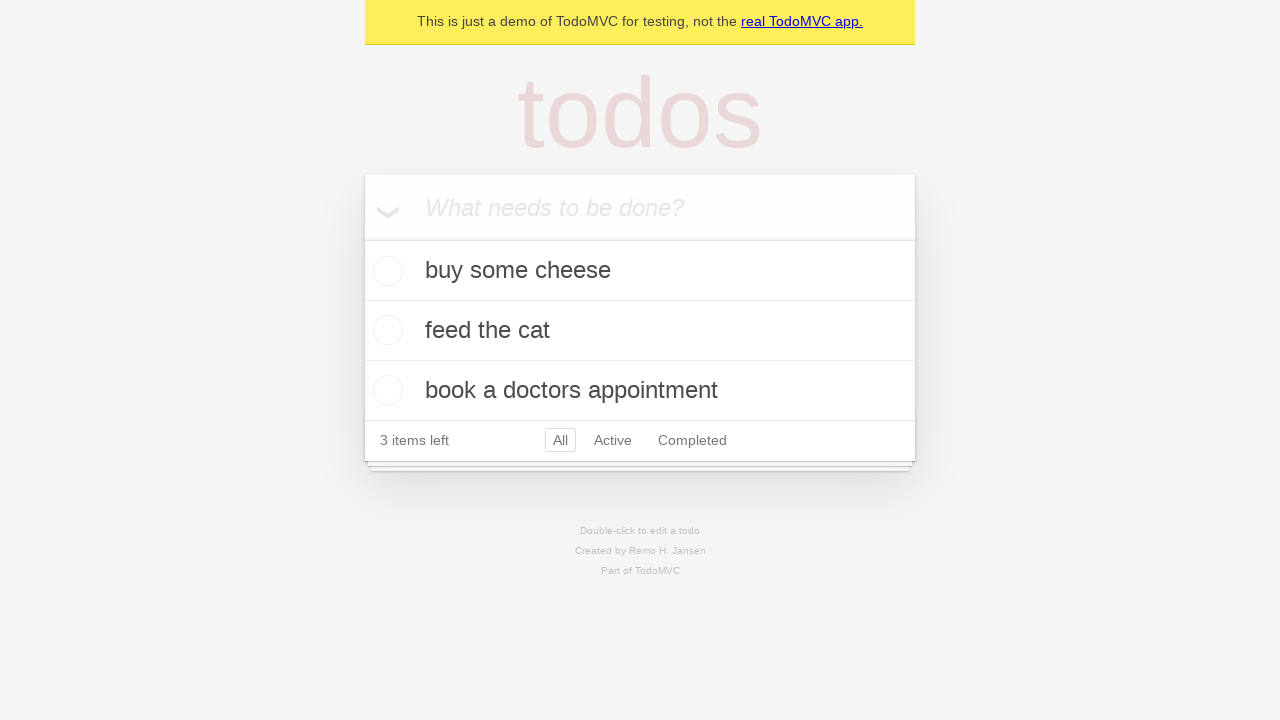

Checked the 'Mark all as complete' checkbox to mark all items as complete at (362, 238) on internal:label="Mark all as complete"i
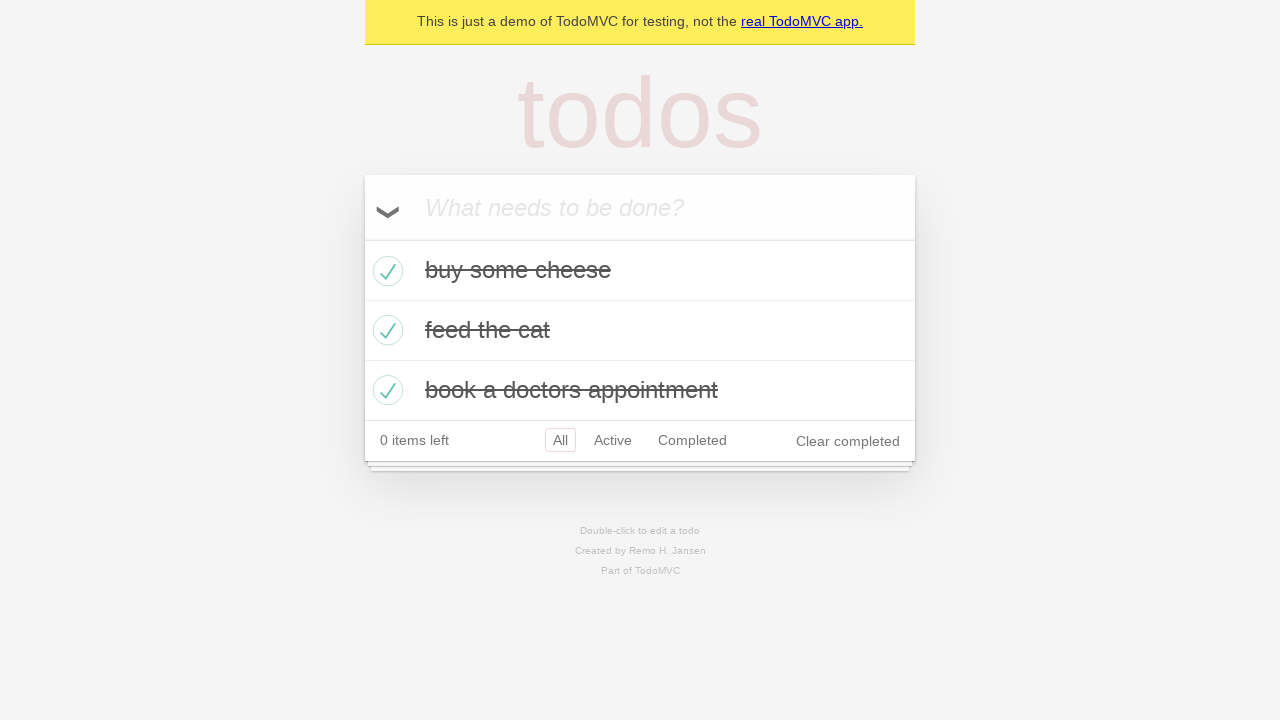

Unchecked the 'Mark all as complete' checkbox to clear all items' complete state at (362, 238) on internal:label="Mark all as complete"i
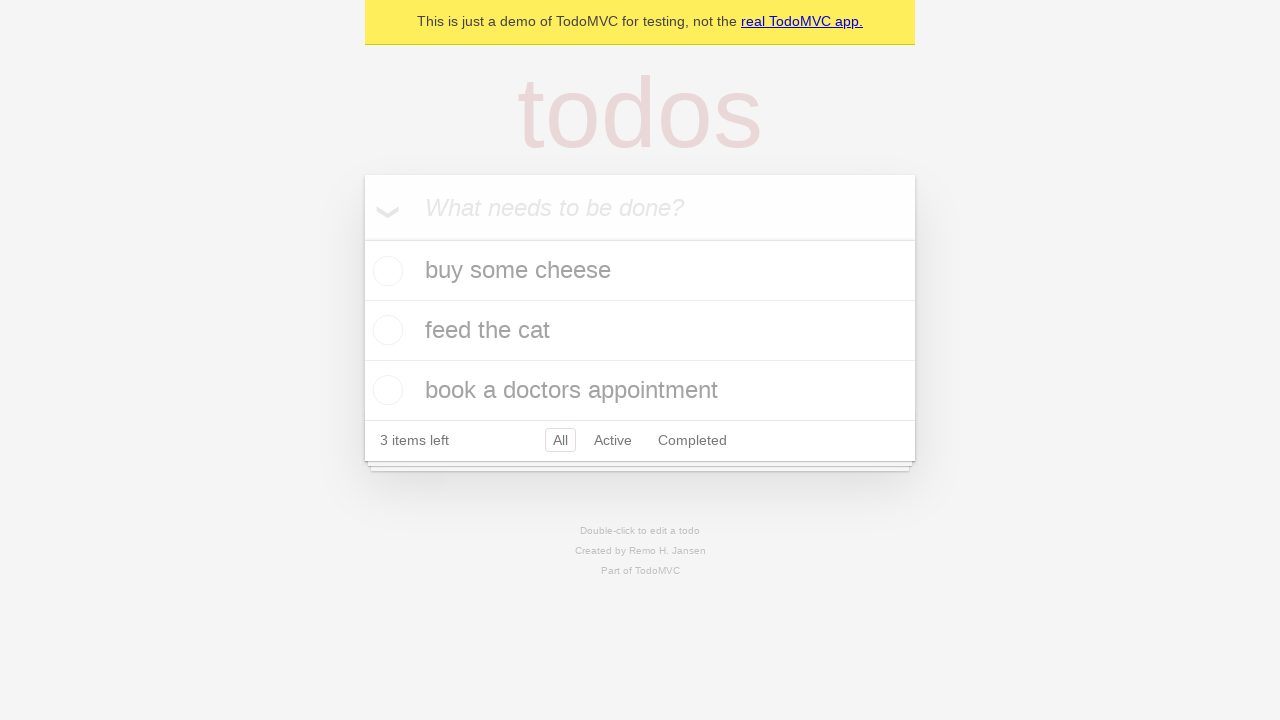

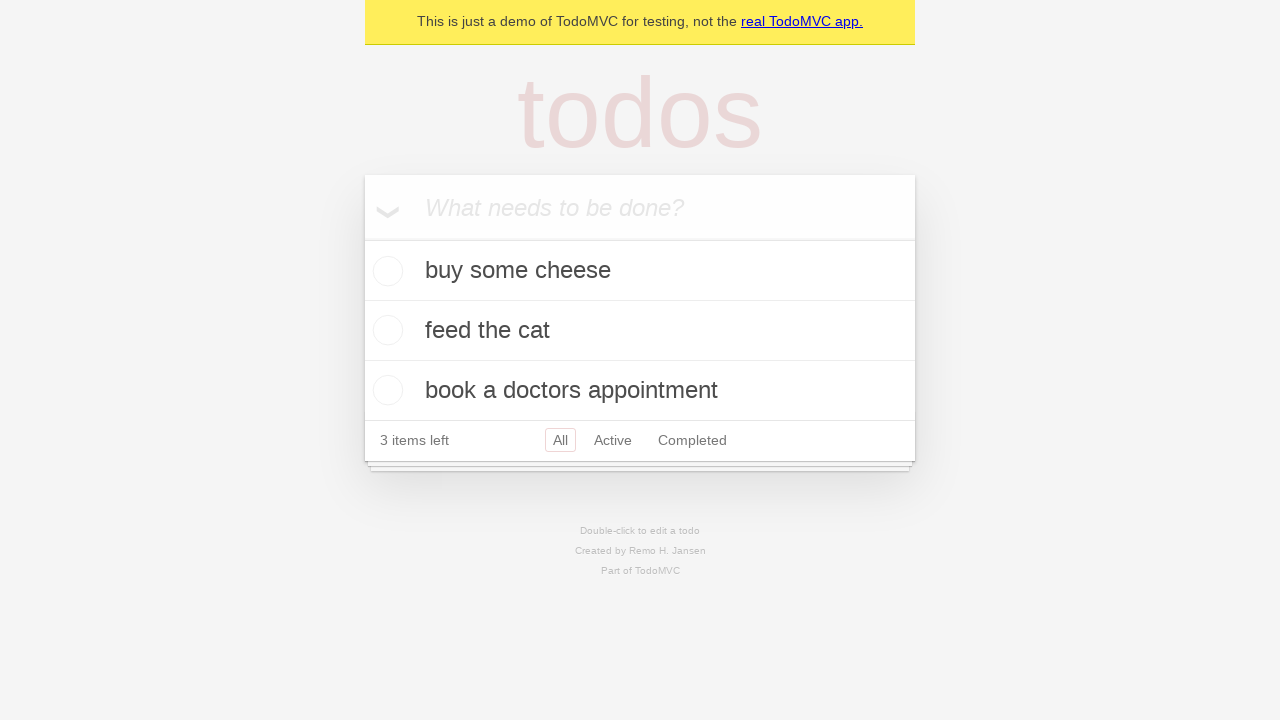